Tests dropdown navigation by clicking a dropdown button and selecting different links (Facebook, FlipKart), then navigating back and repeating the process.

Starting URL: http://omayo.blogspot.com/

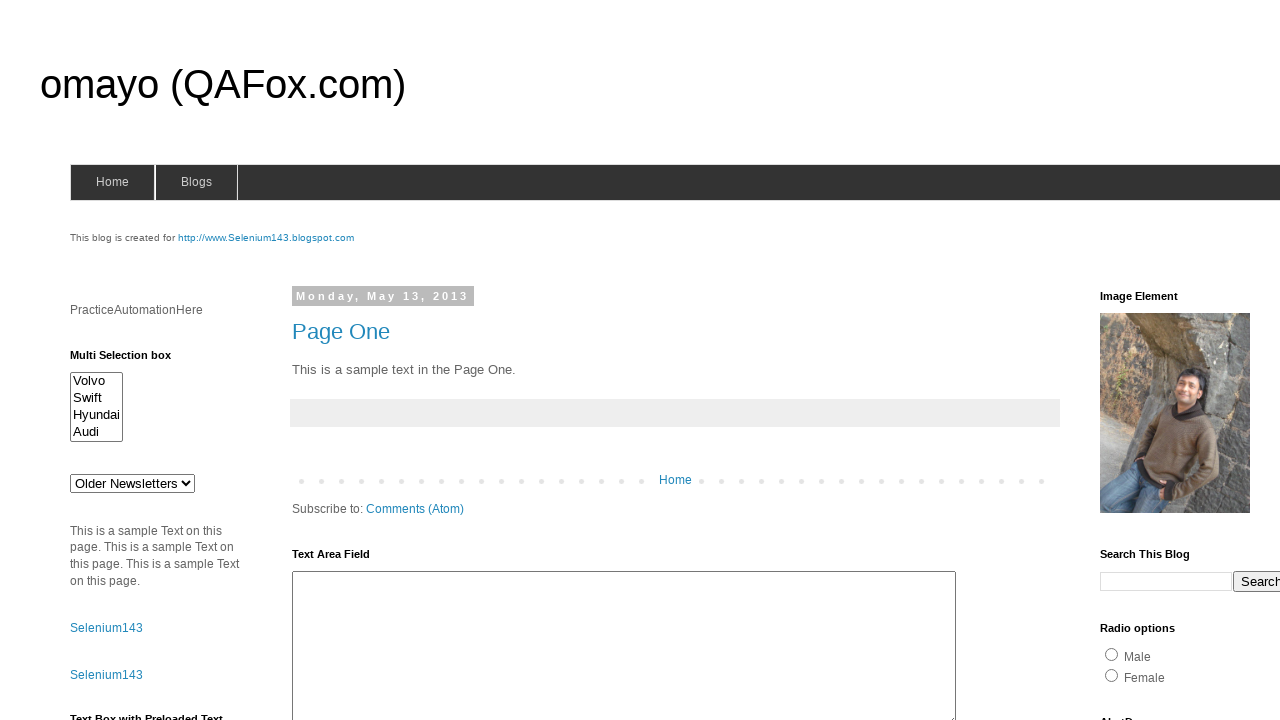

Clicked dropdown button at (1227, 360) on .dropbtn
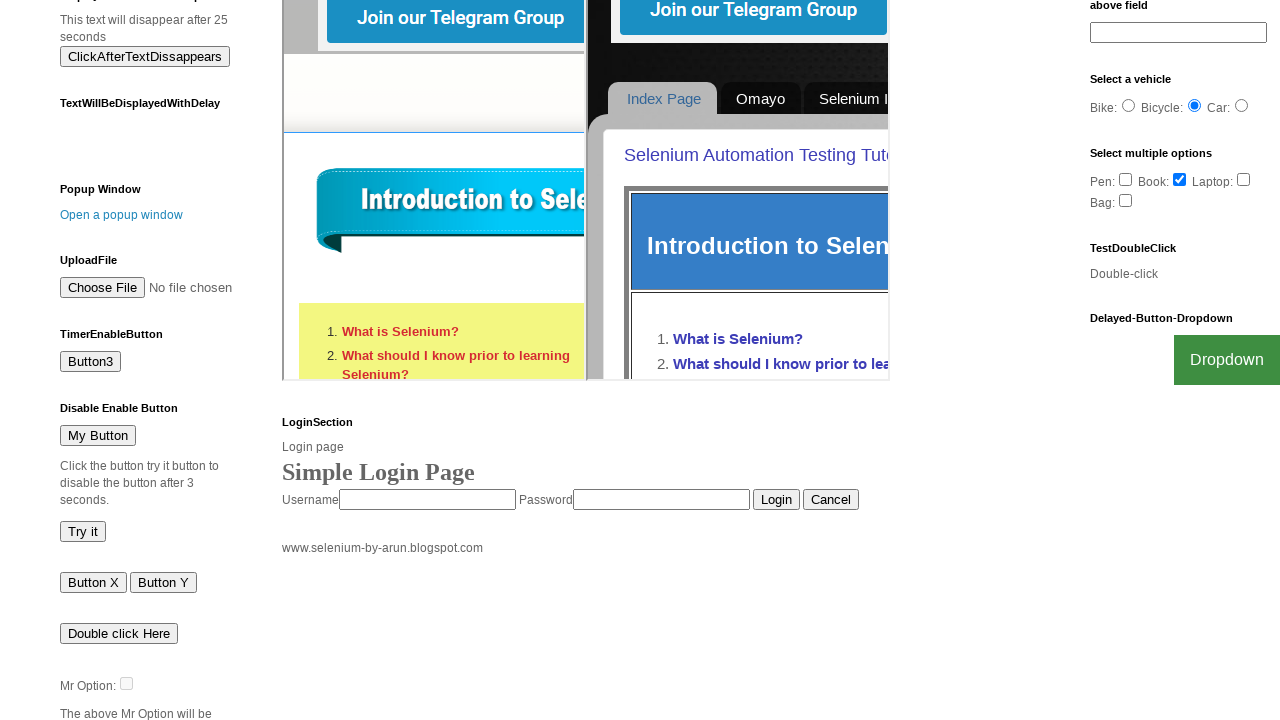

Clicked Facebook link in dropdown at (1200, 700) on text=Facebook
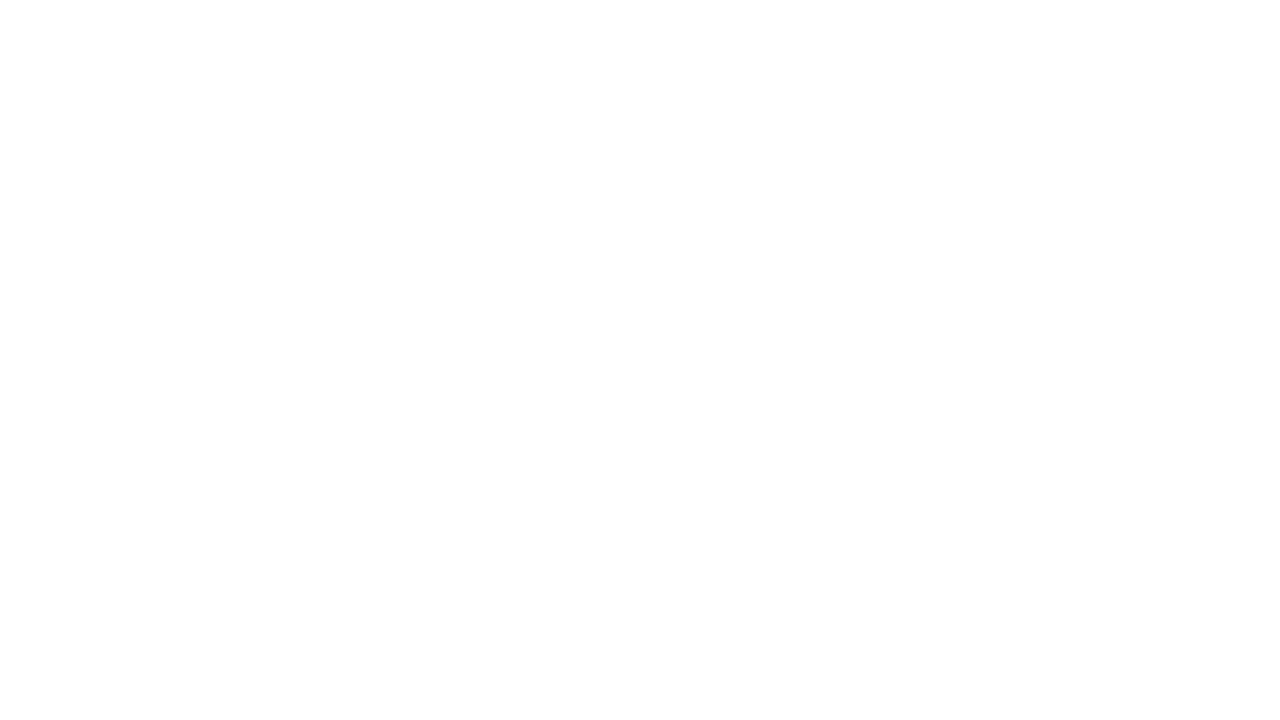

Navigated back to previous page
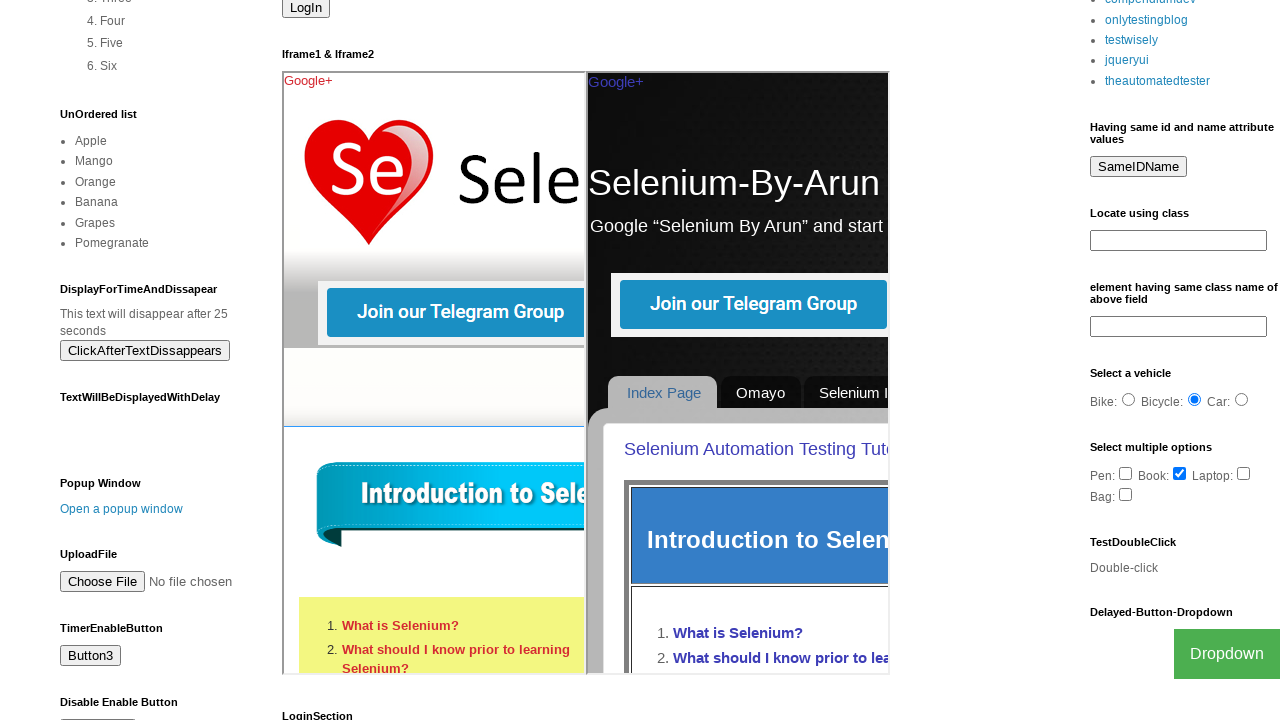

Clicked dropdown button again at (1227, 654) on .dropbtn
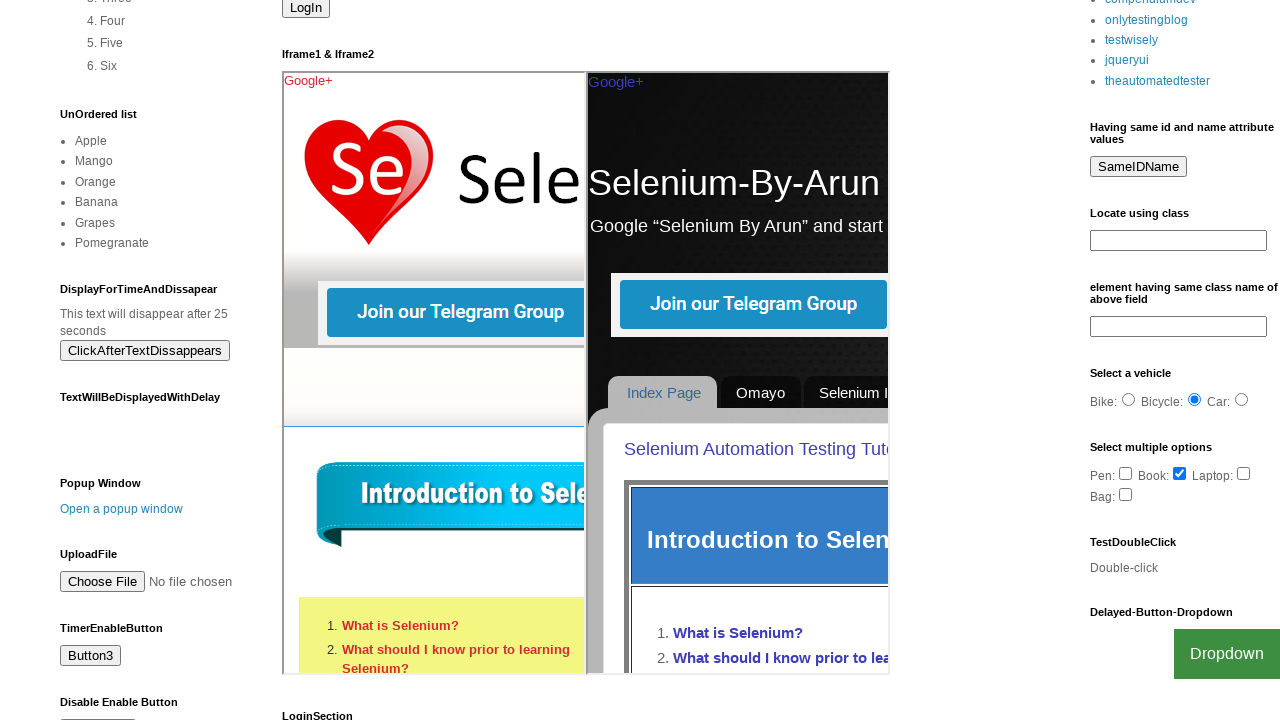

Clicked FlipKart link in dropdown at (1200, 700) on text=FlipKart
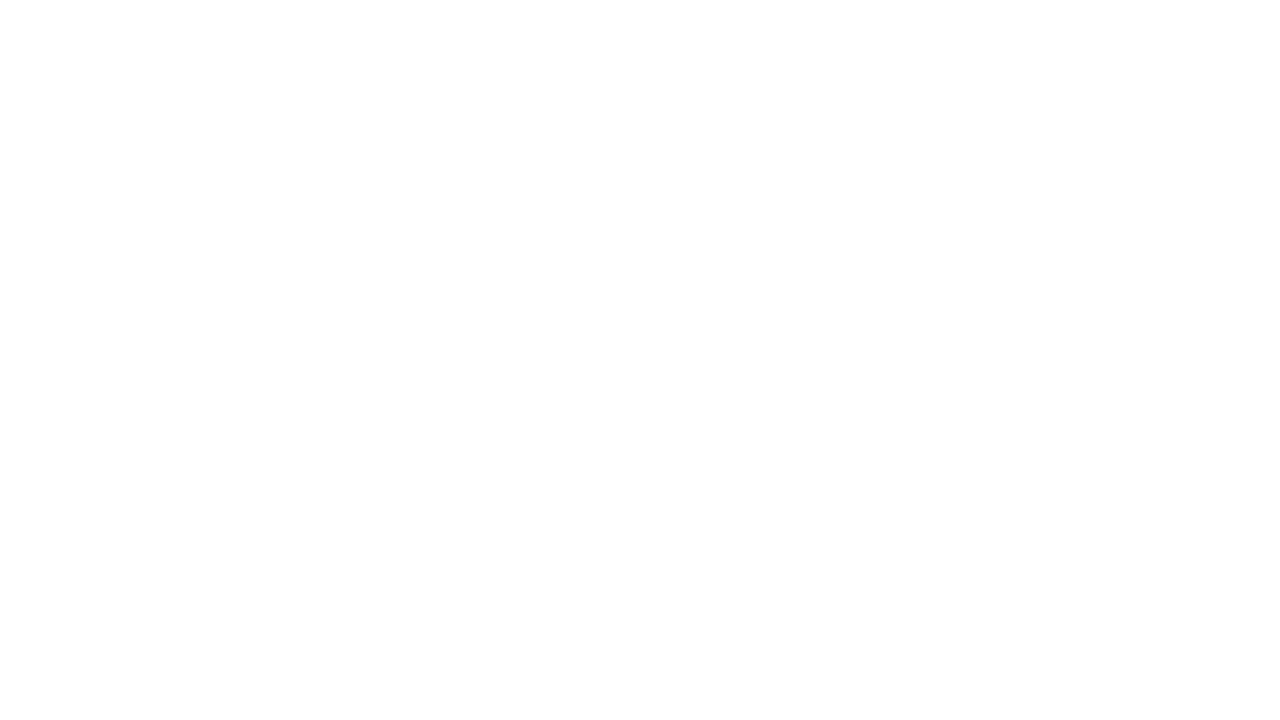

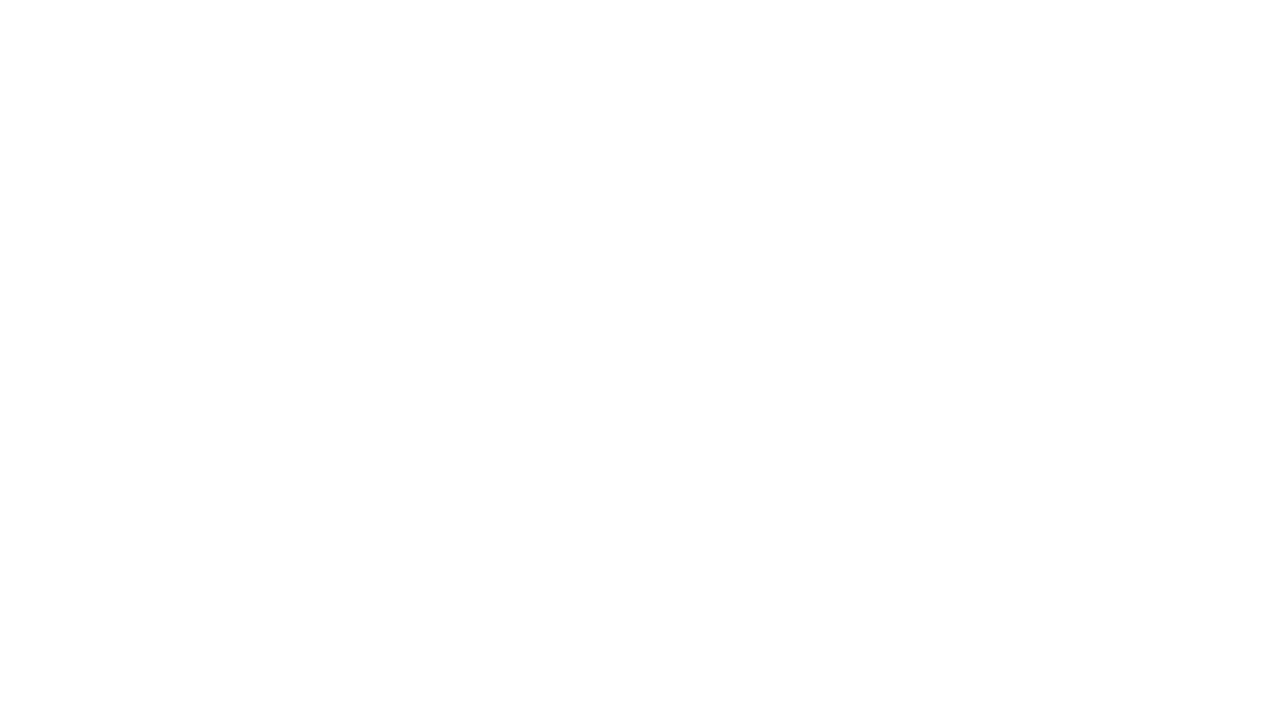